Tests window handling functionality by clicking a button that opens multiple windows and then closing all child windows while keeping the parent window open

Starting URL: https://leafground.com/window.xhtml

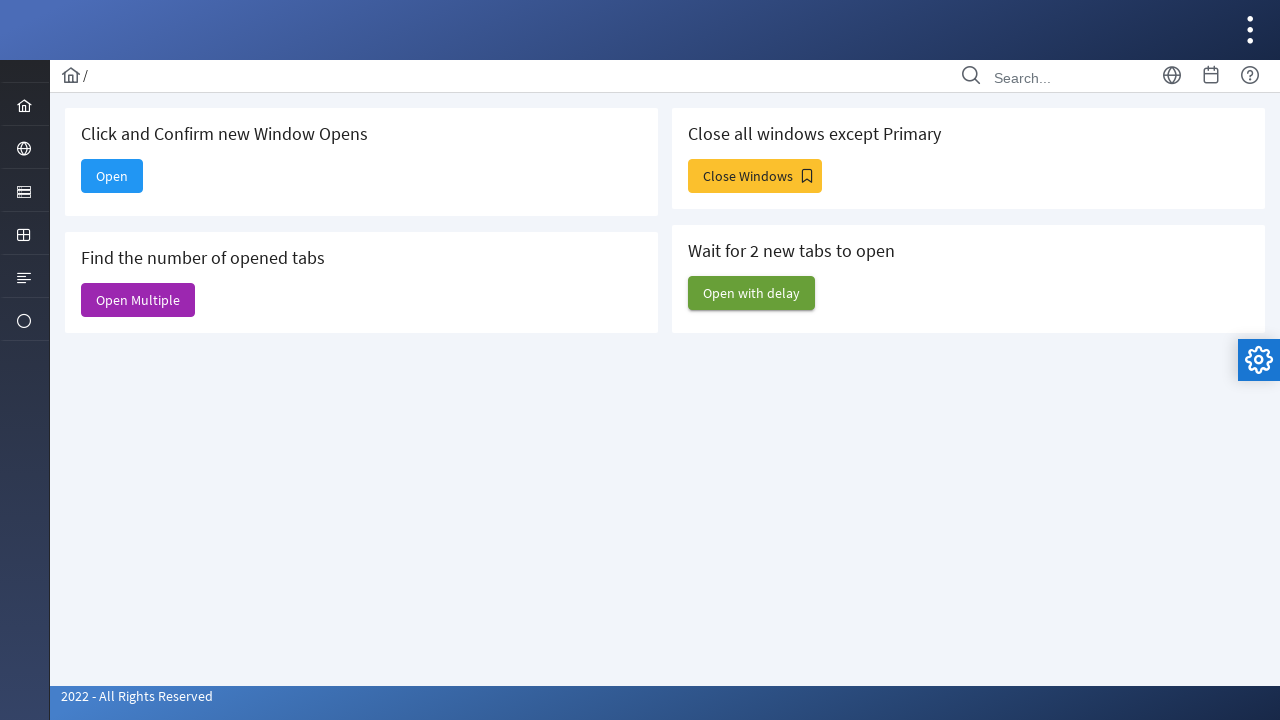

Clicked 'Close Windows' button to open multiple child windows at (755, 176) on xpath=//span[@class='ui-button-text ui-c' and text()='Close Windows']
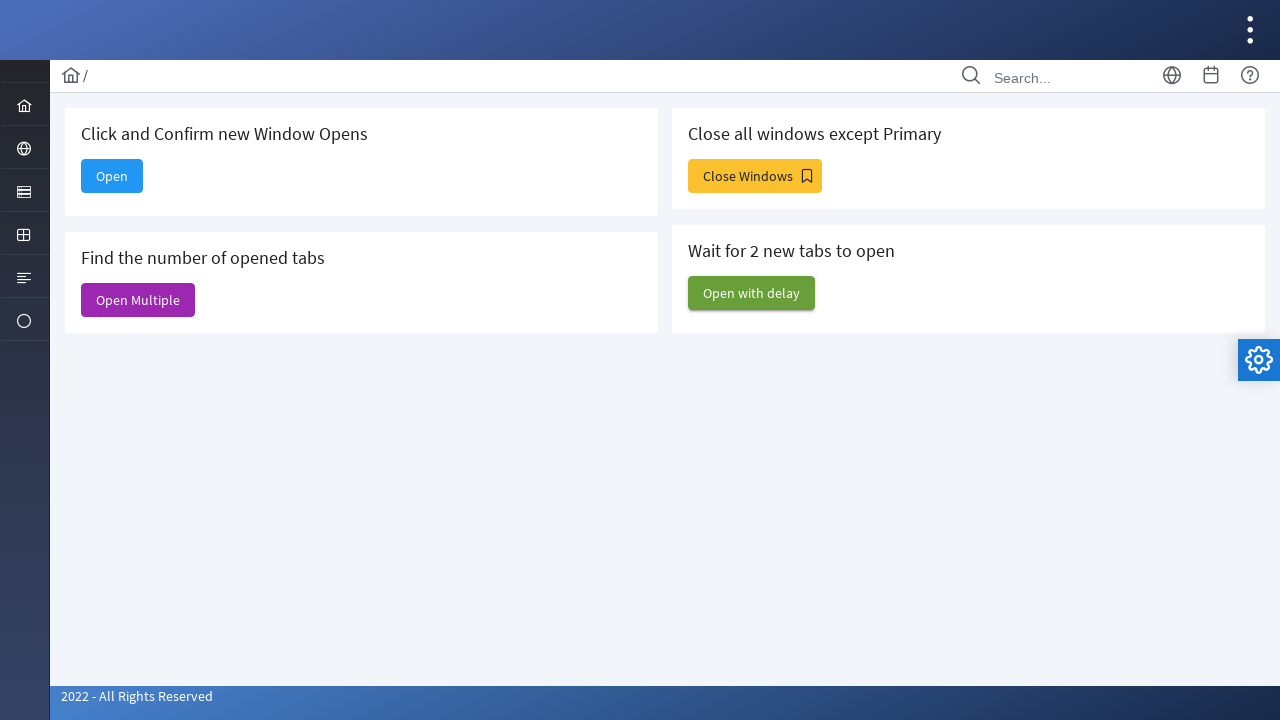

Retrieved all open page contexts
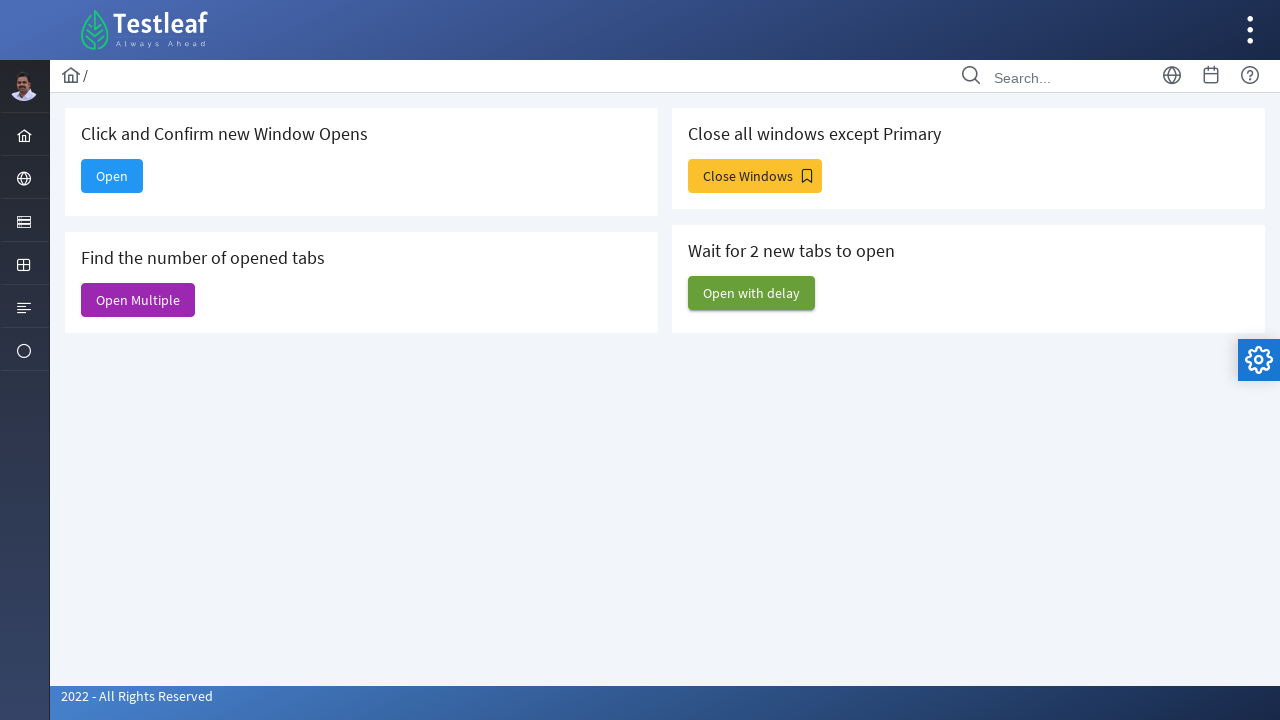

Stored reference to original parent window
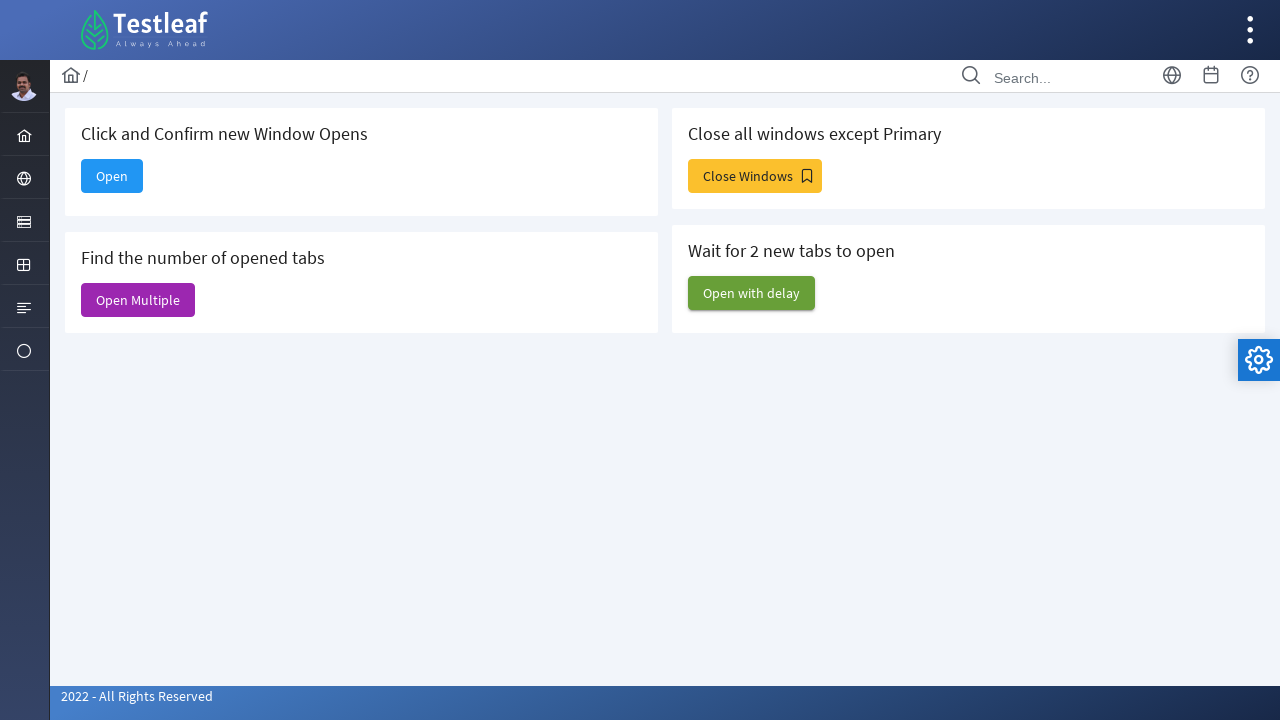

Closed a child window while keeping parent window open
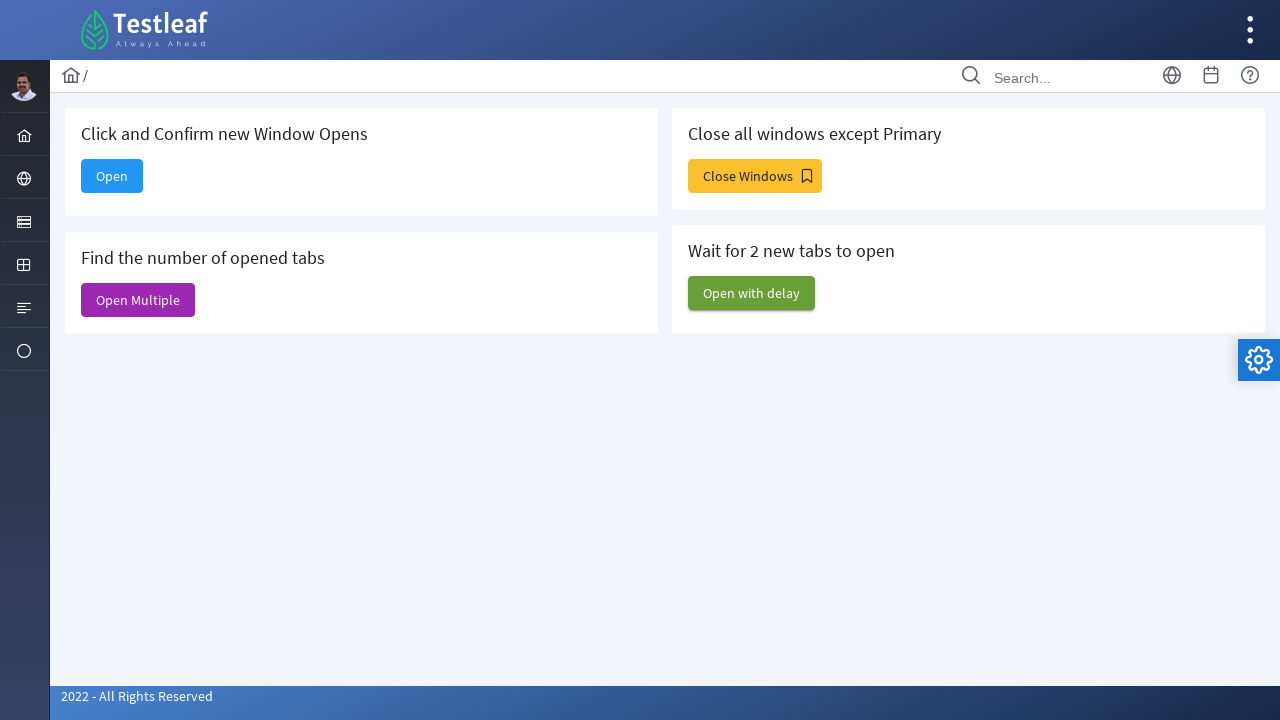

Closed a child window while keeping parent window open
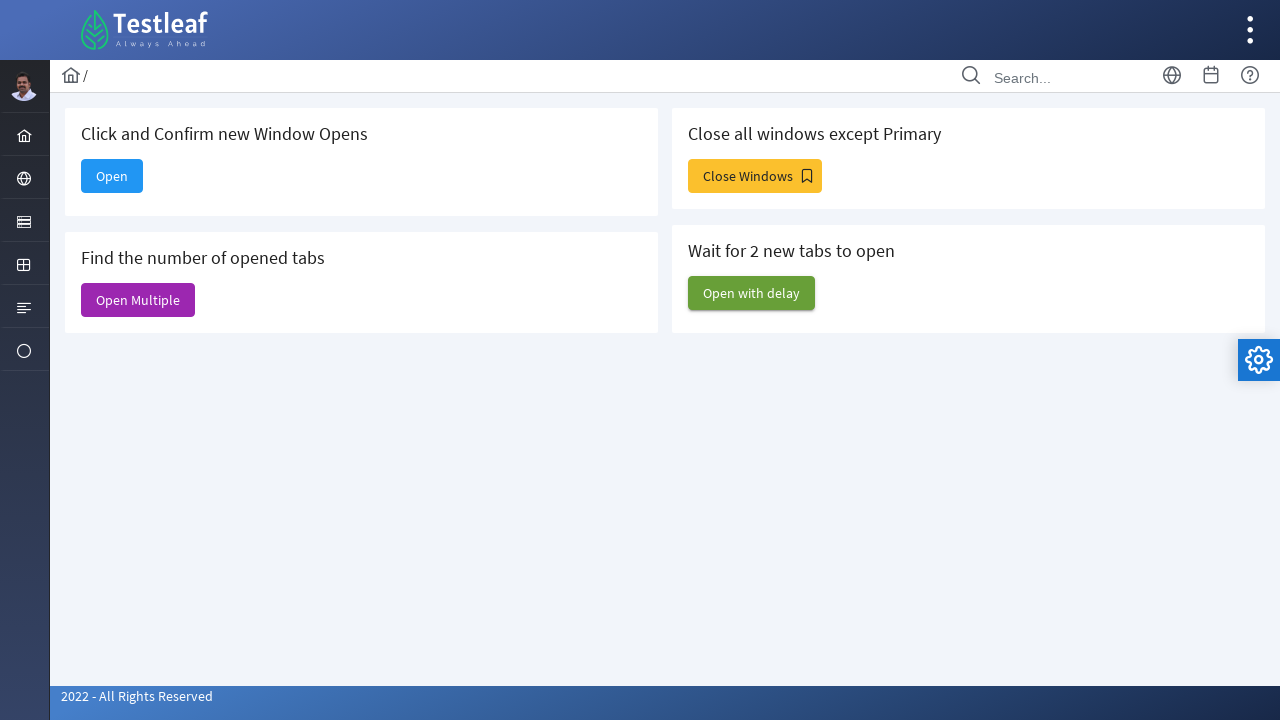

Closed a child window while keeping parent window open
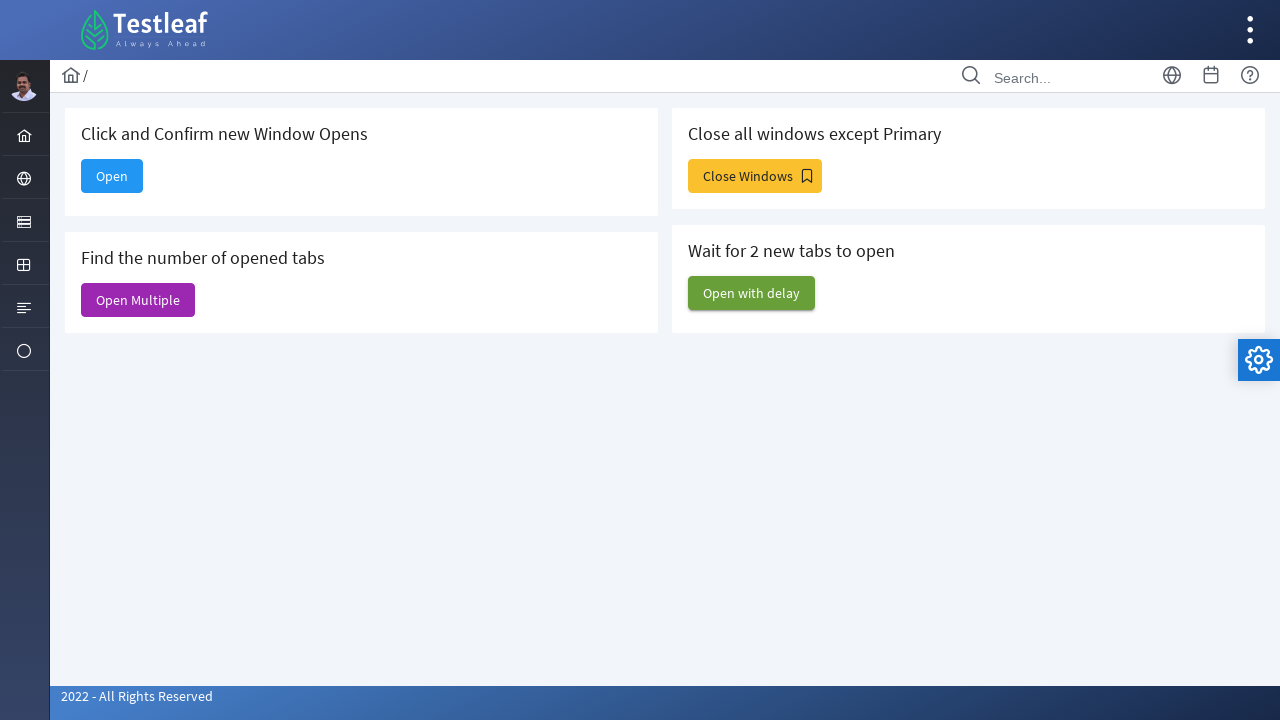

Closed a child window while keeping parent window open
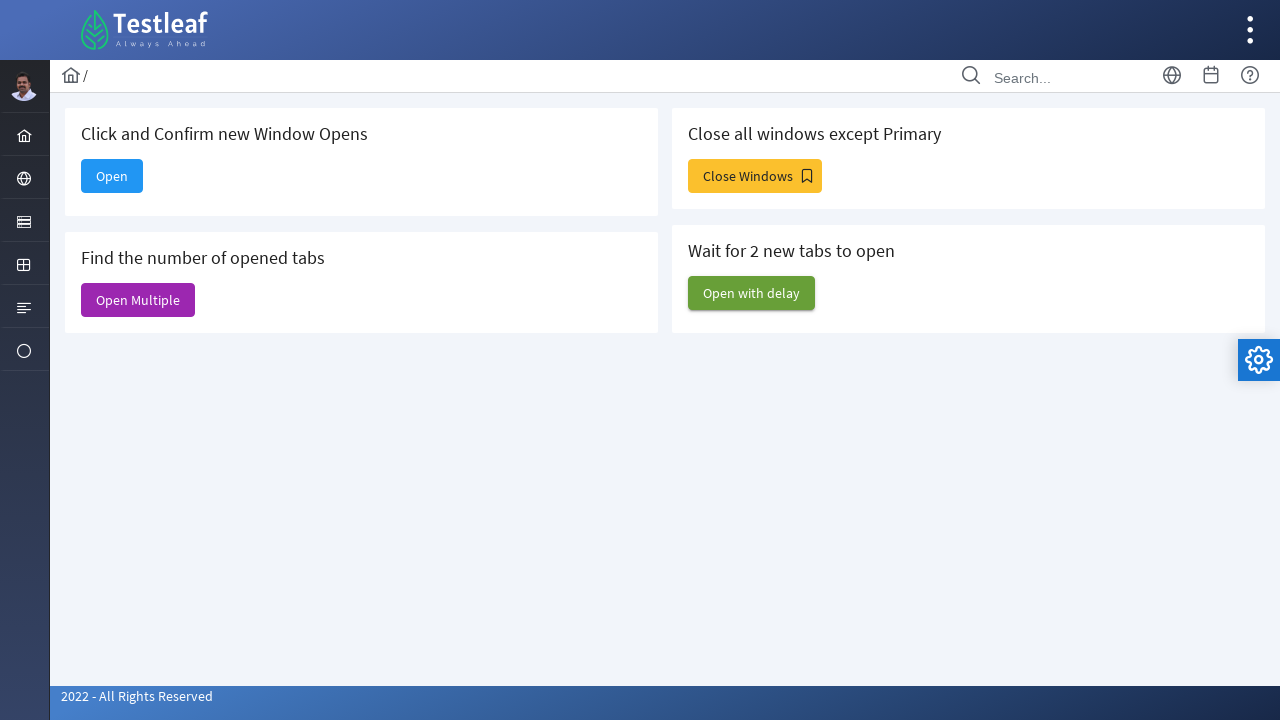

Closed a child window while keeping parent window open
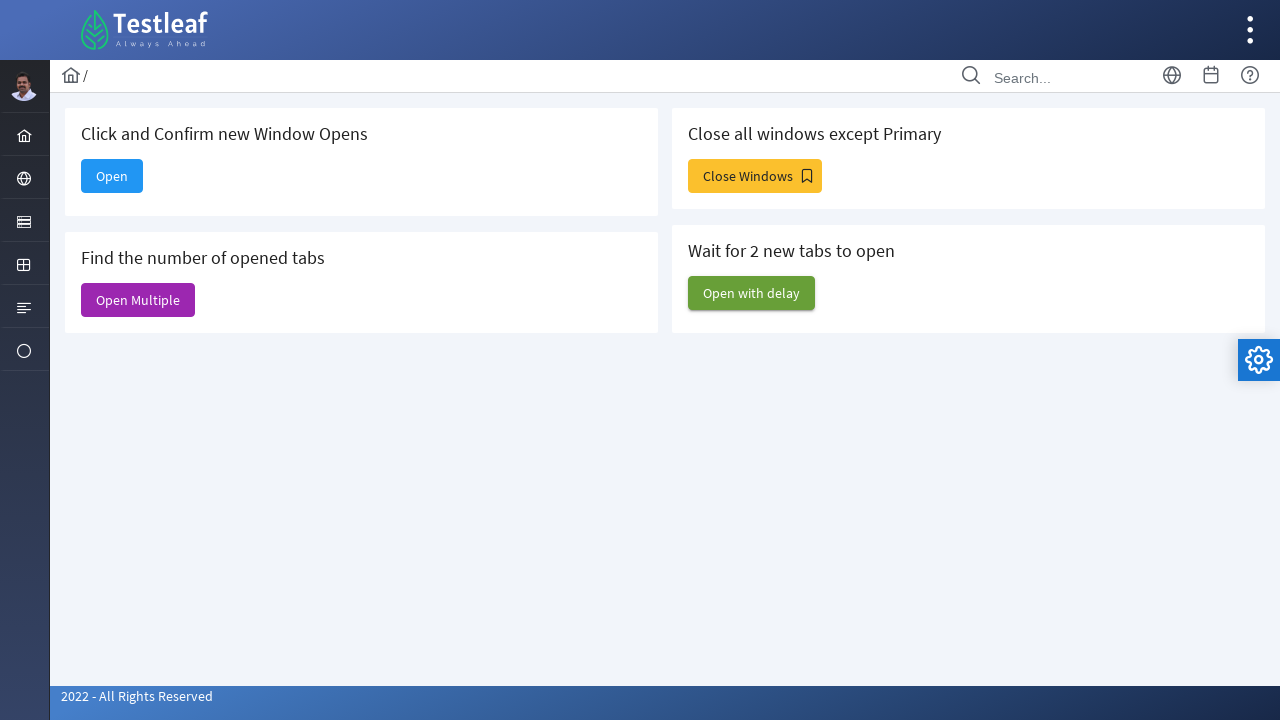

Closed a child window while keeping parent window open
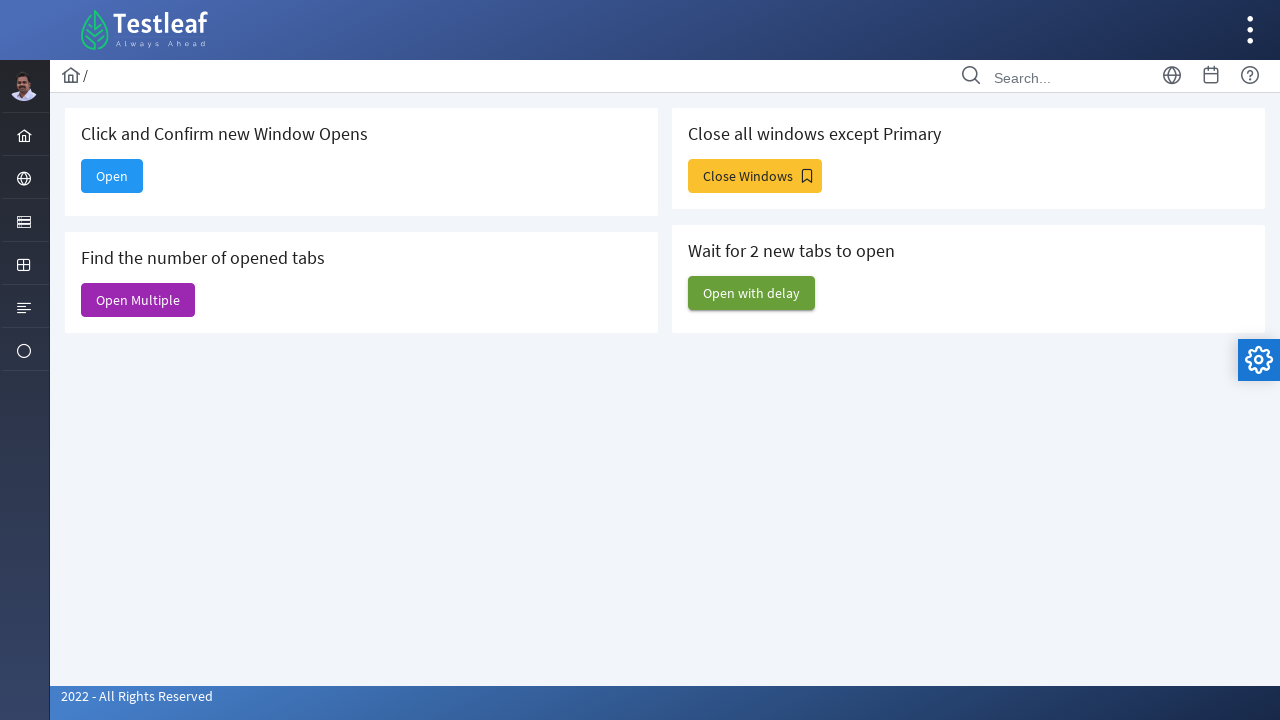

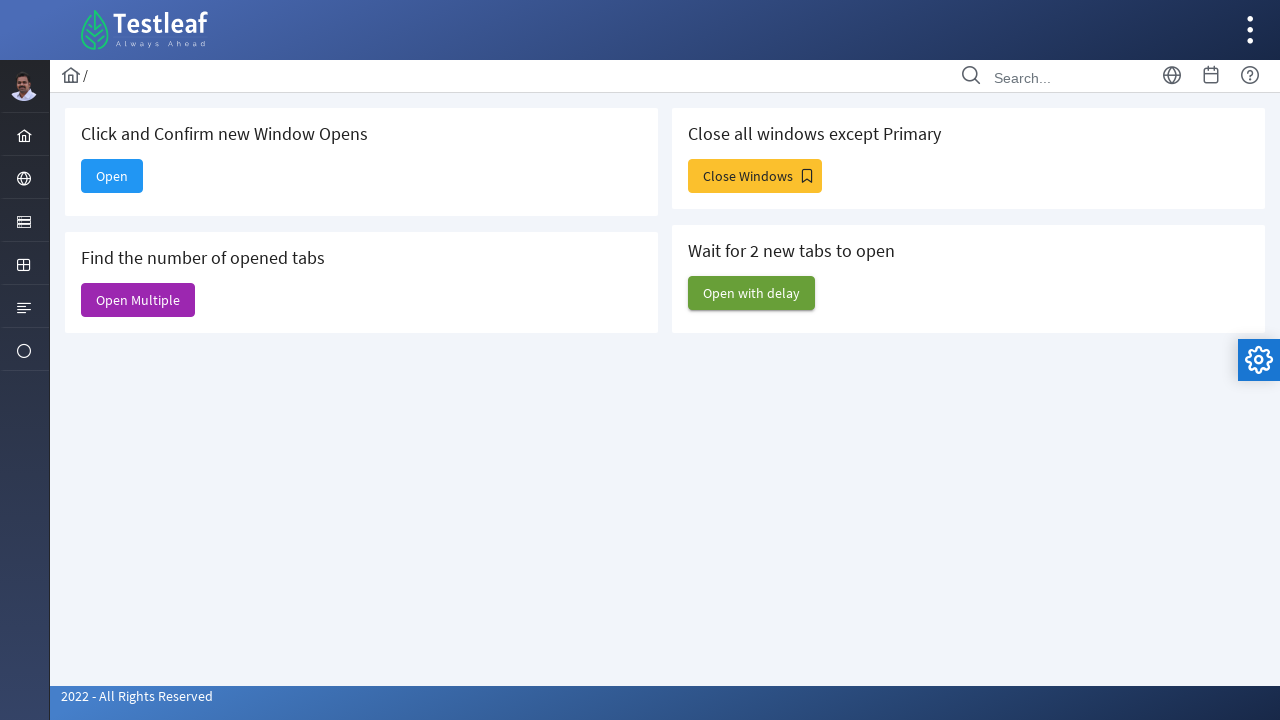